Tests checkbox interaction on W3Schools custom checkbox tutorial page by checking the second checkbox and unchecking the first checkbox.

Starting URL: https://www.w3schools.com/howto/howto_css_custom_checkbox.asp

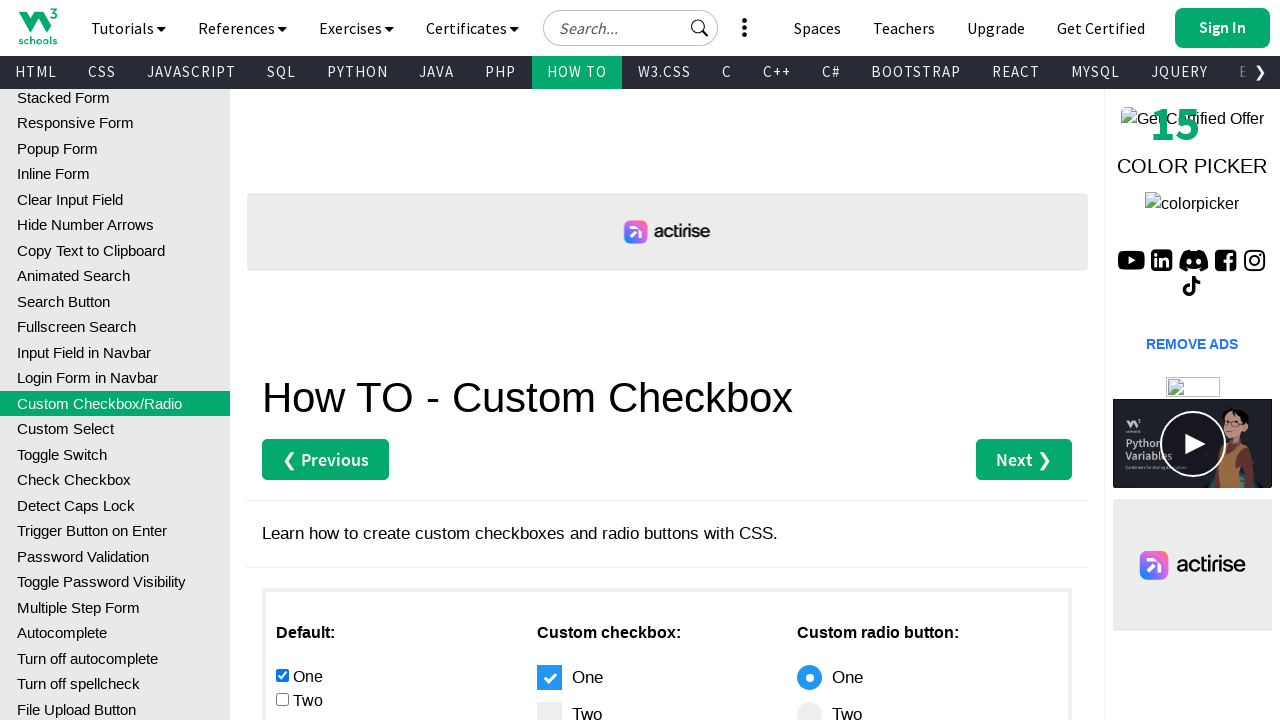

Navigated to W3Schools custom checkbox tutorial page
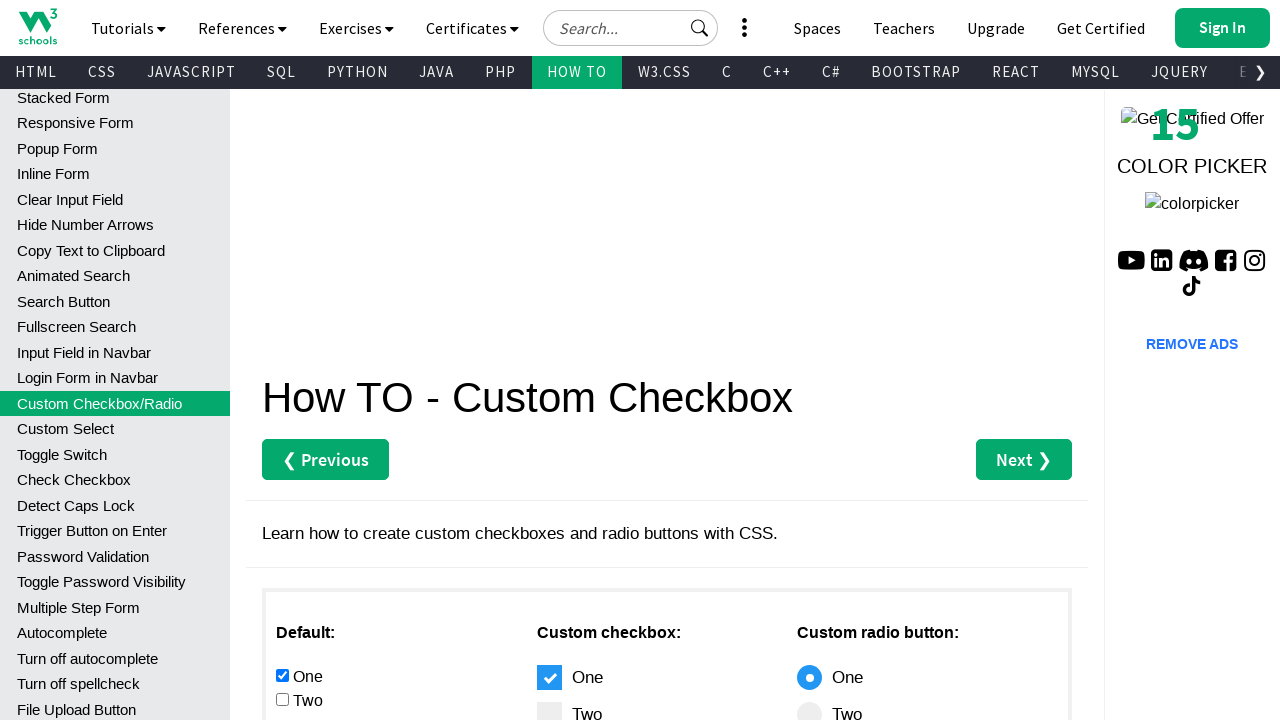

Located all checkbox inputs in the main div
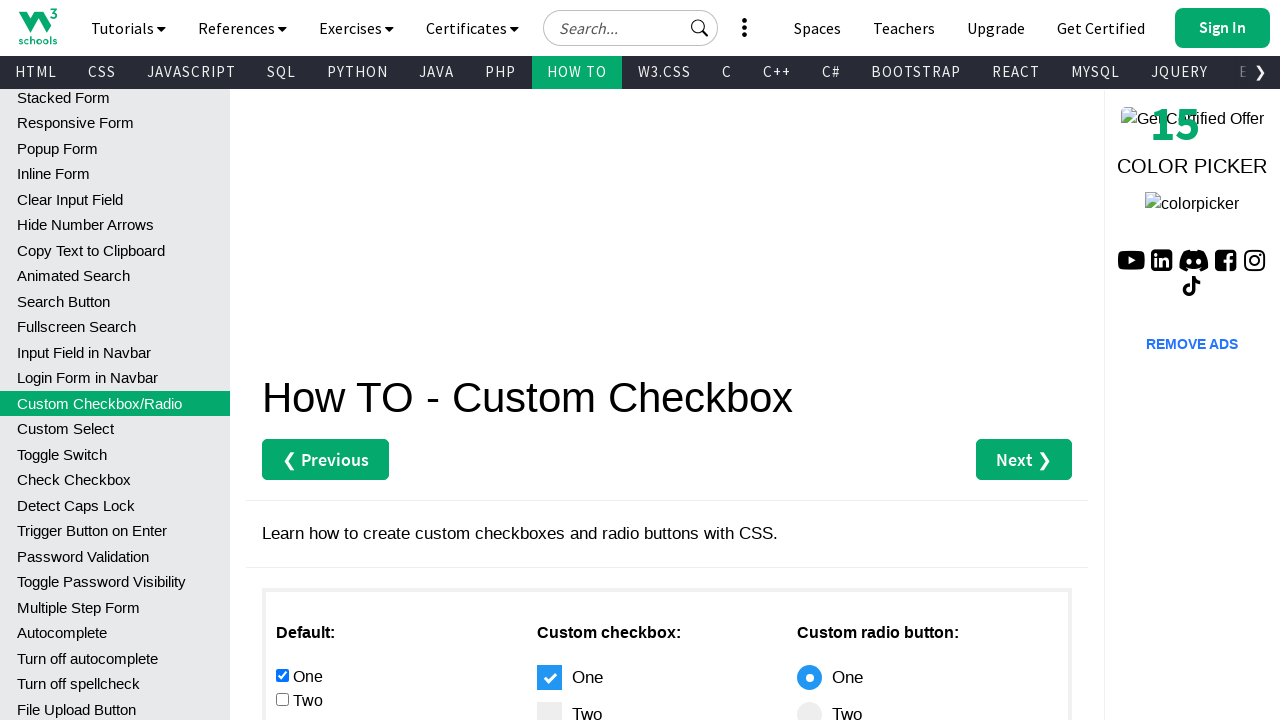

Checked the second checkbox at (282, 699) on #main div :nth-child(1) input[type="checkbox"] >> nth=1
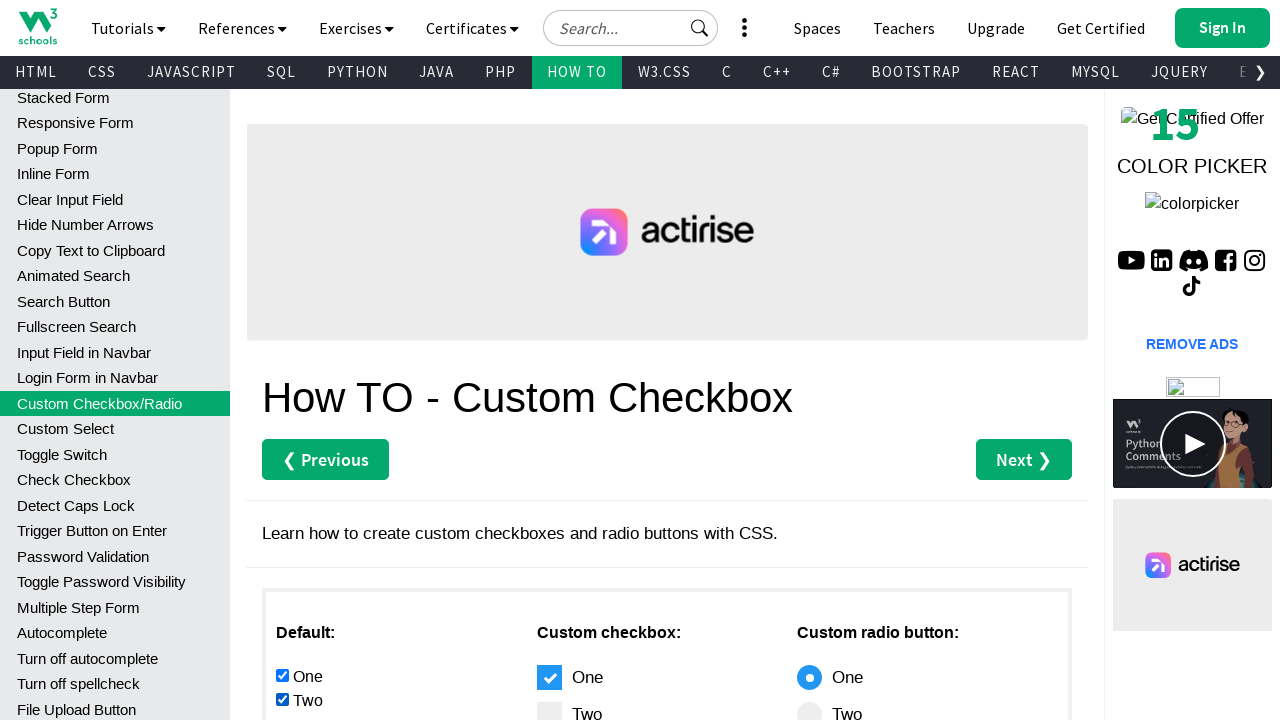

Unchecked the first checkbox at (282, 675) on #main div :nth-child(1) input[type="checkbox"] >> nth=0
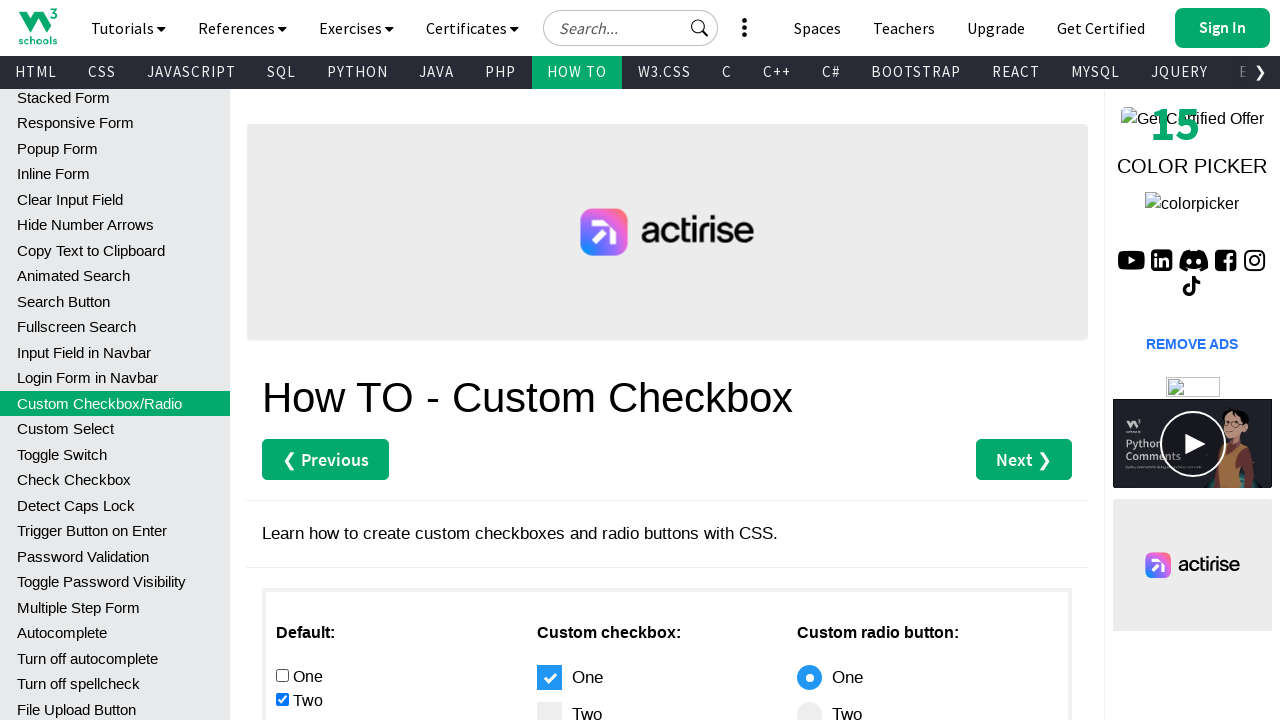

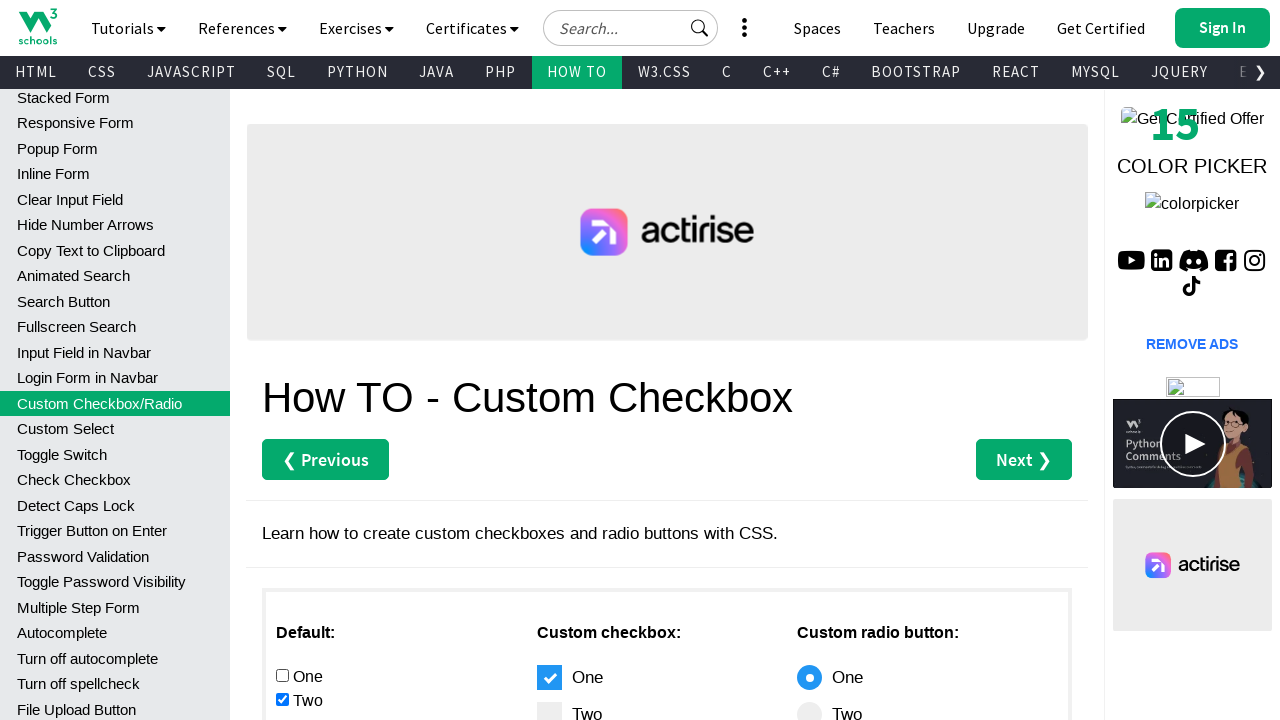